Tests page scrolling functionality by scrolling down the page in increments of 3000 pixels using JavaScript execution

Starting URL: https://p-del.co/

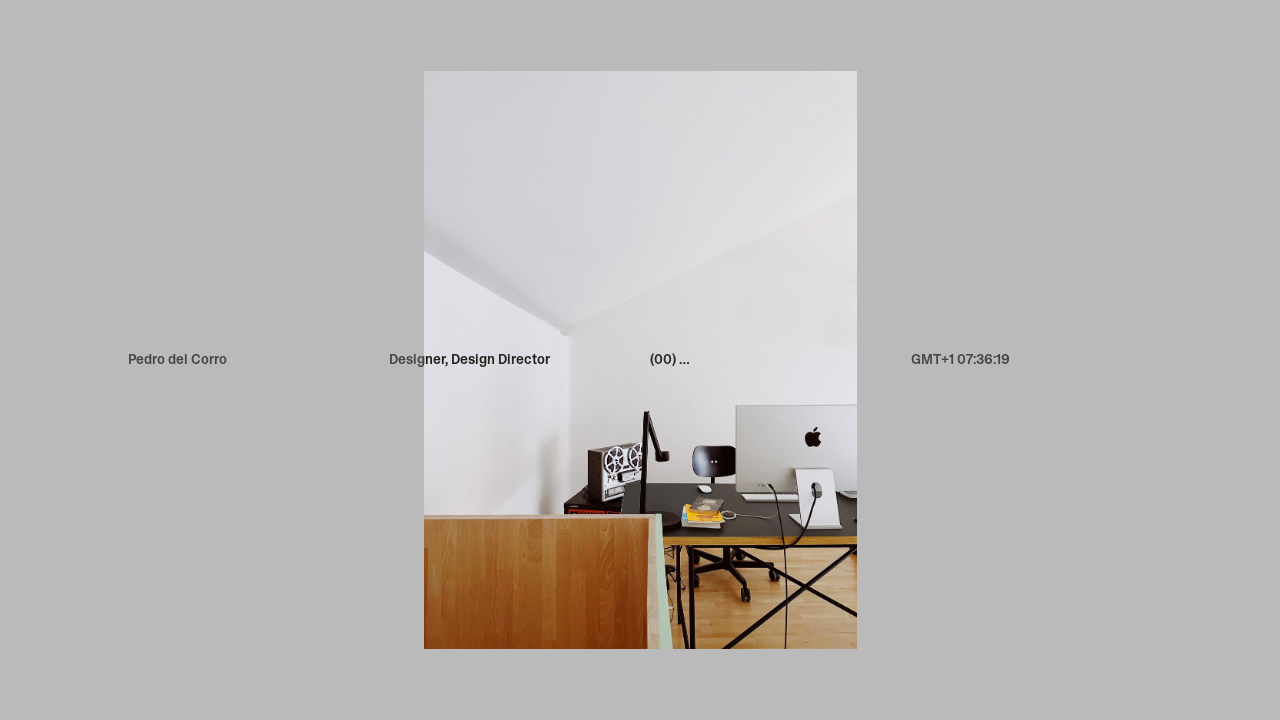

Page loaded with domcontentloaded state
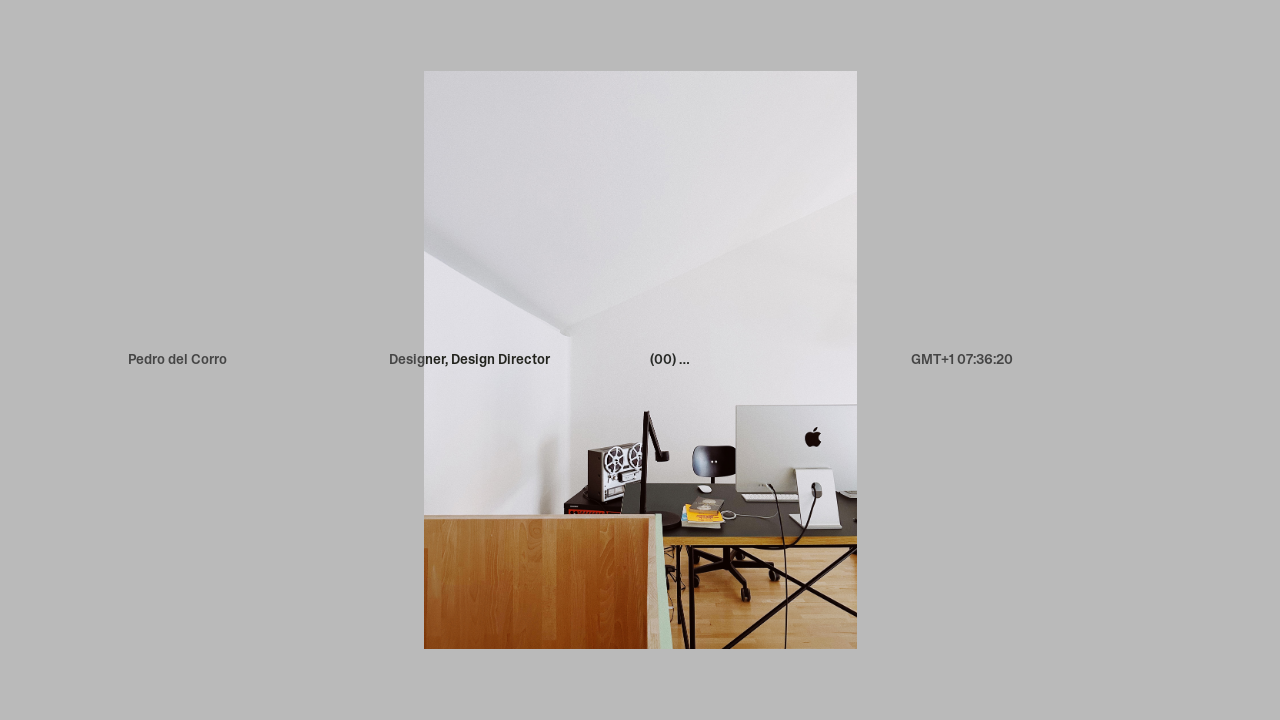

Scrolled down 3000 pixels using JavaScript
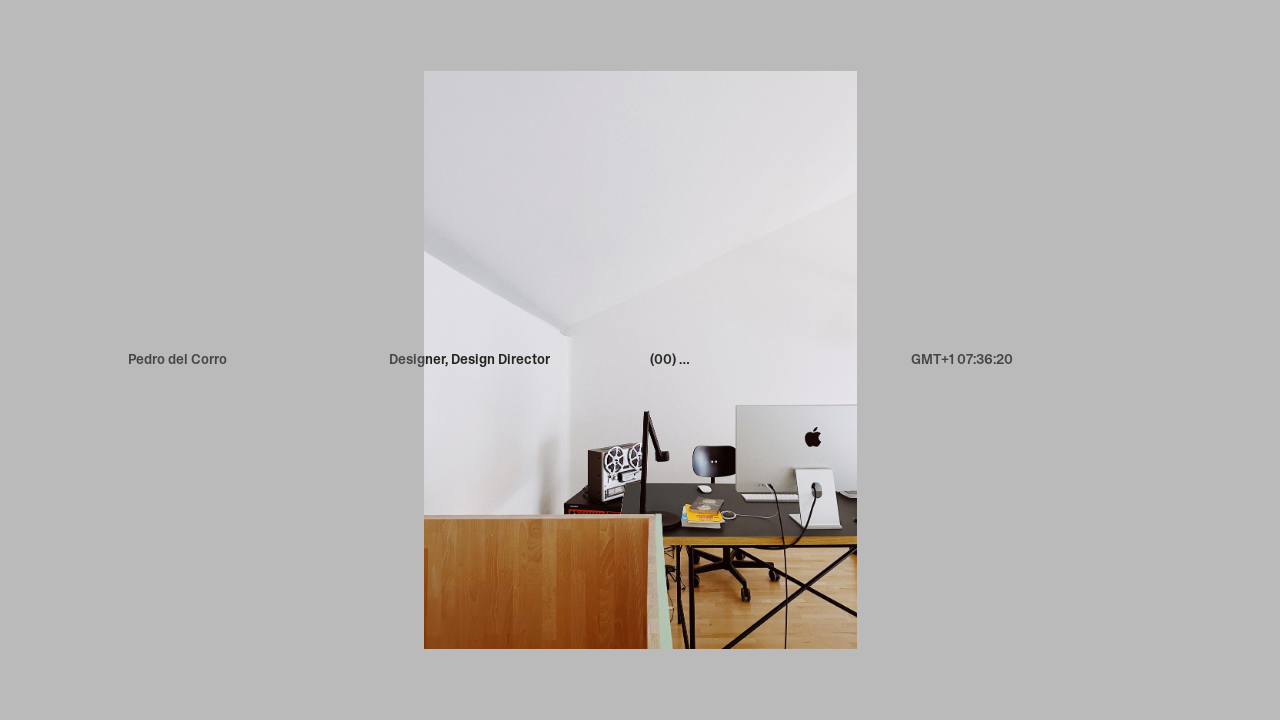

Waited 2 seconds for content to load
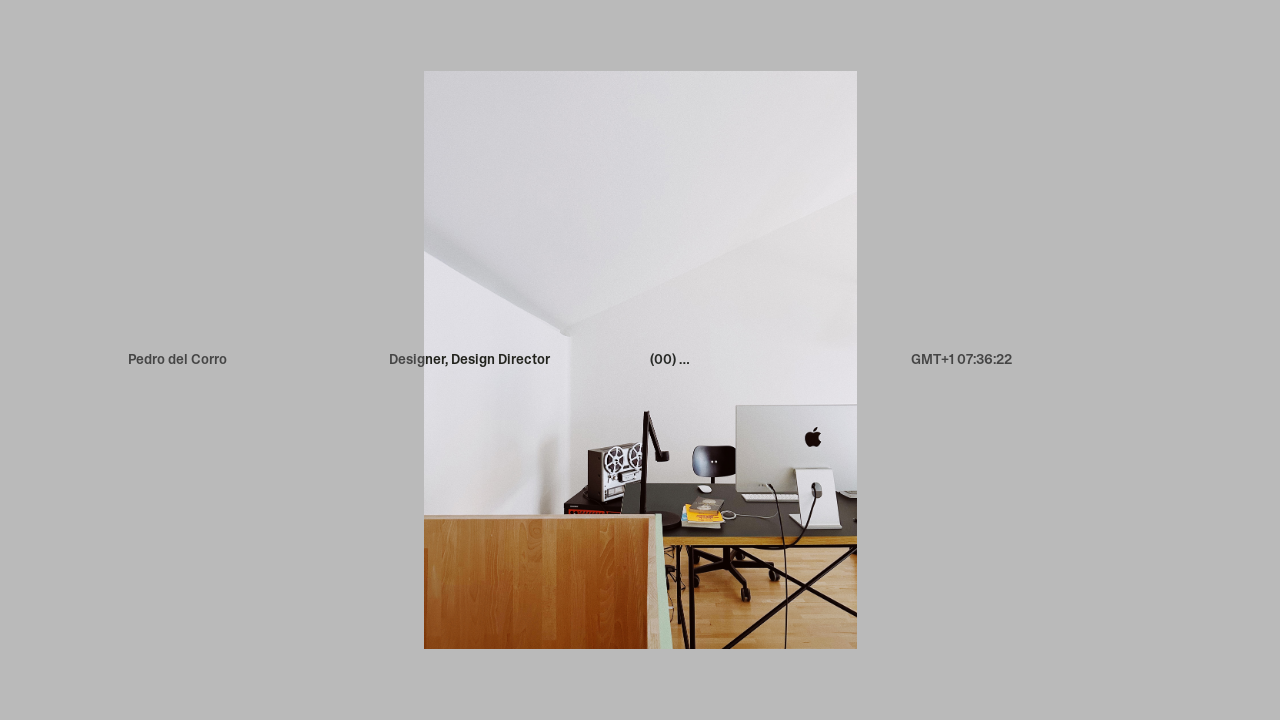

Scrolled down another 3000 pixels using JavaScript
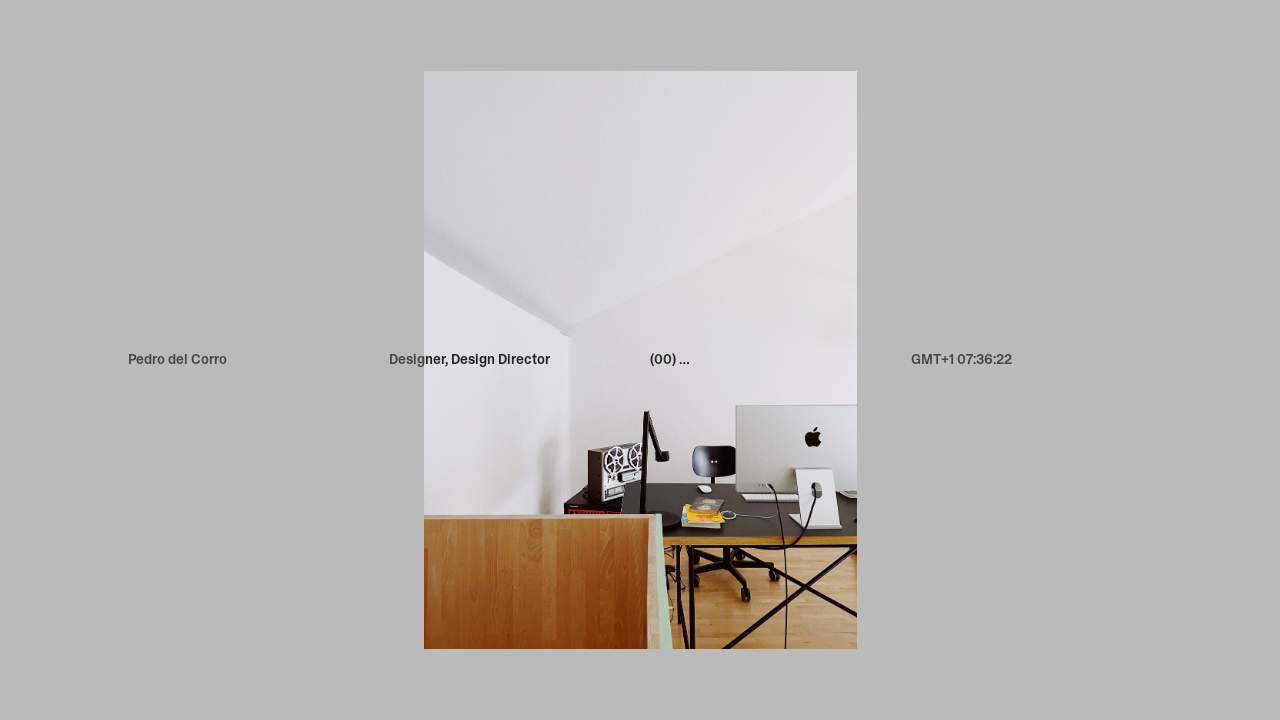

Waited 2 seconds for lazy-loaded content
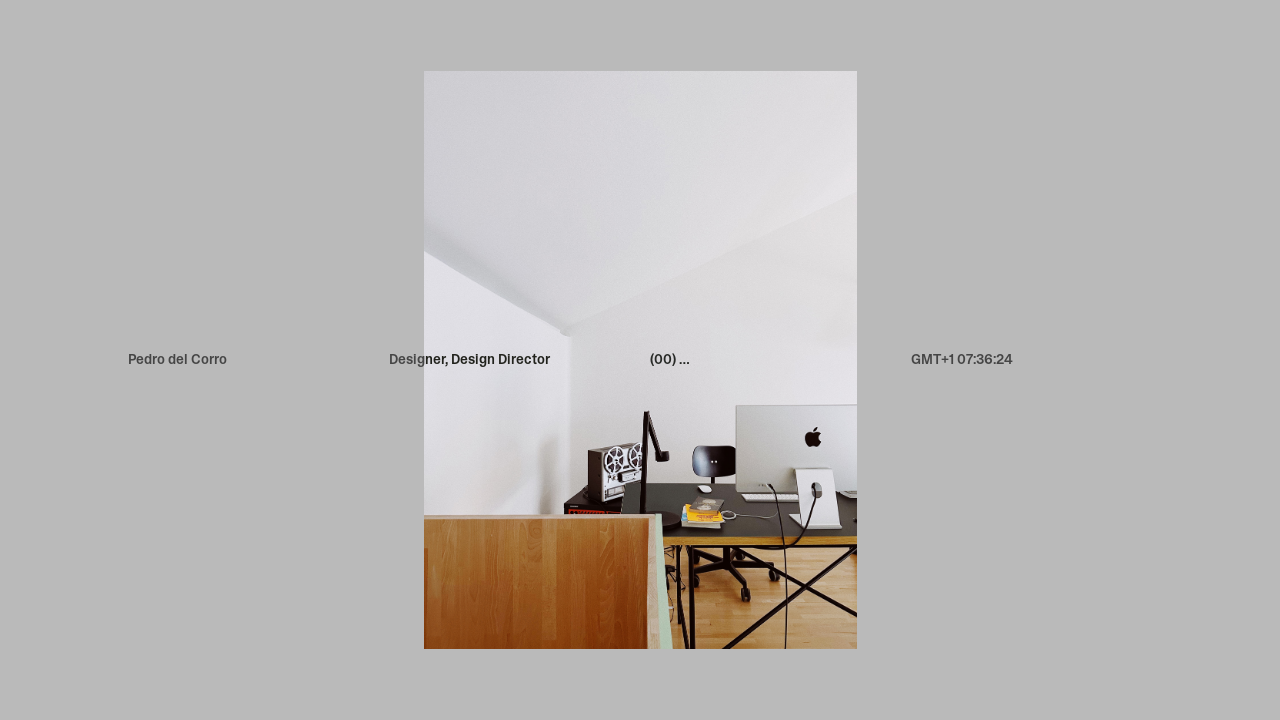

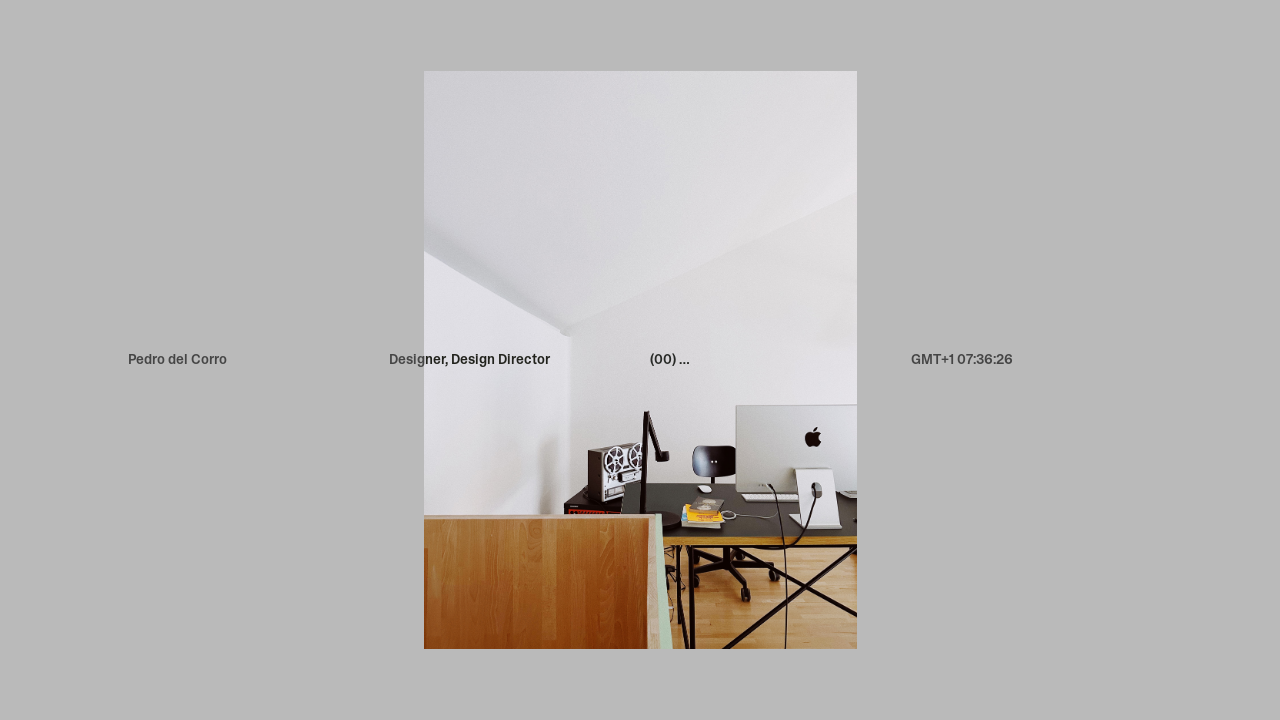